Tests e-commerce shopping flow by adding specific vegetables (Cucumber, Brocolli, Beetroot) to cart, proceeding to checkout, and applying a promo code

Starting URL: https://rahulshettyacademy.com/seleniumPractise/#/

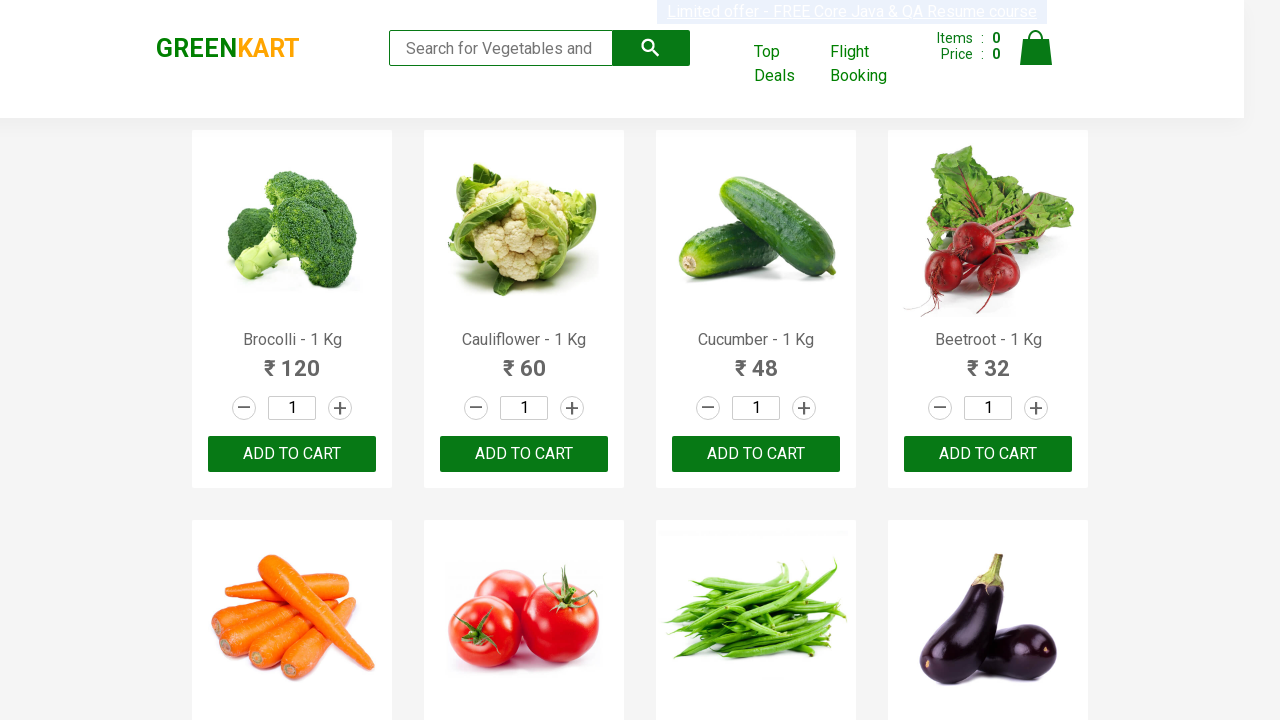

Waited for product list to load
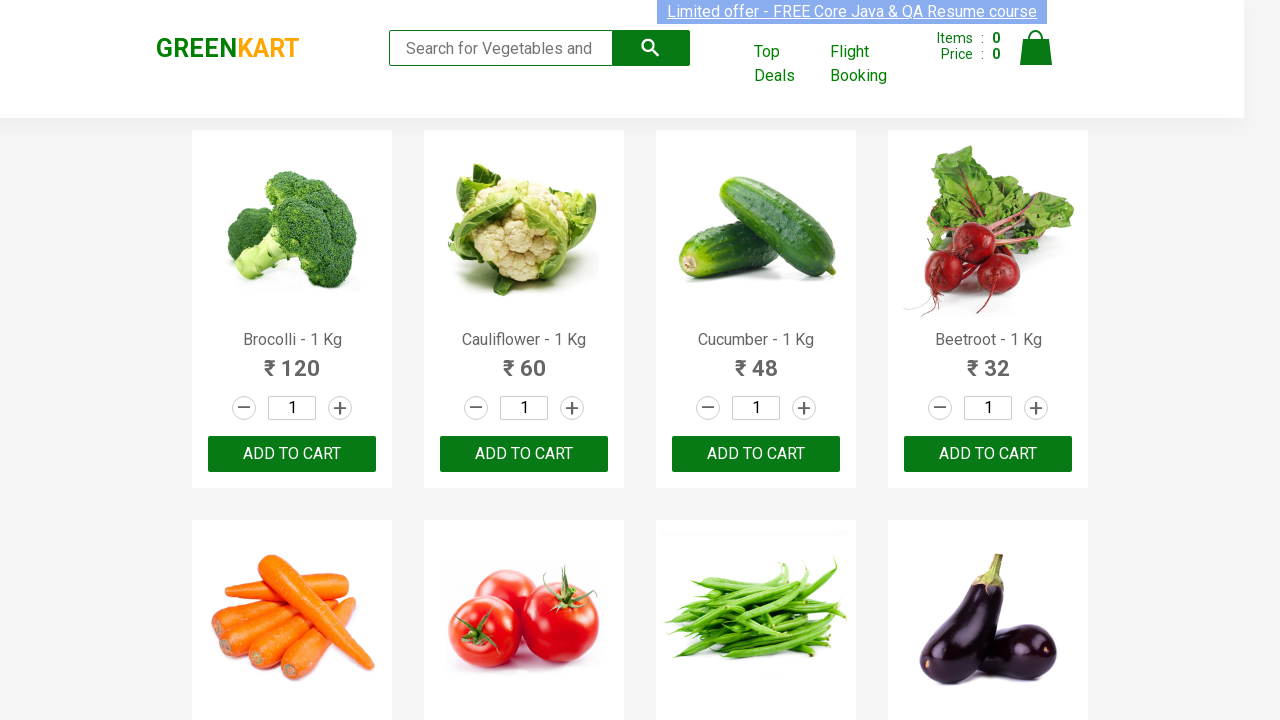

Retrieved all product name elements
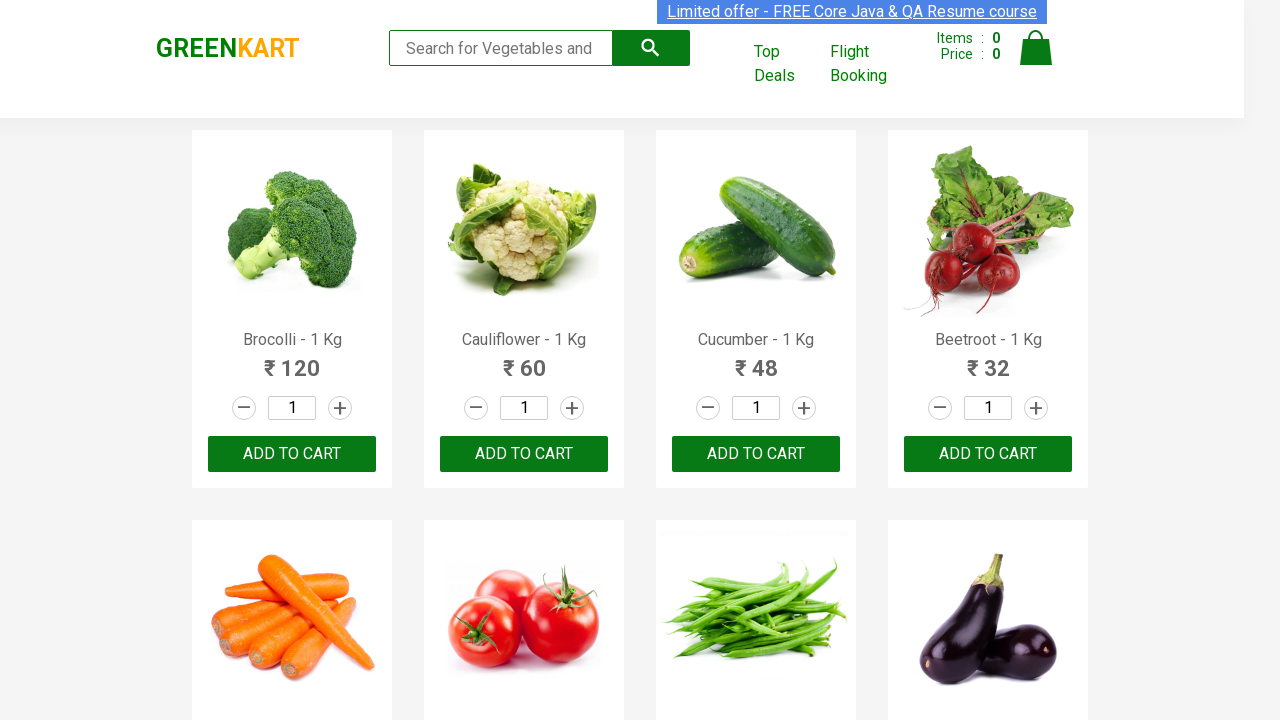

Retrieved all add to cart buttons
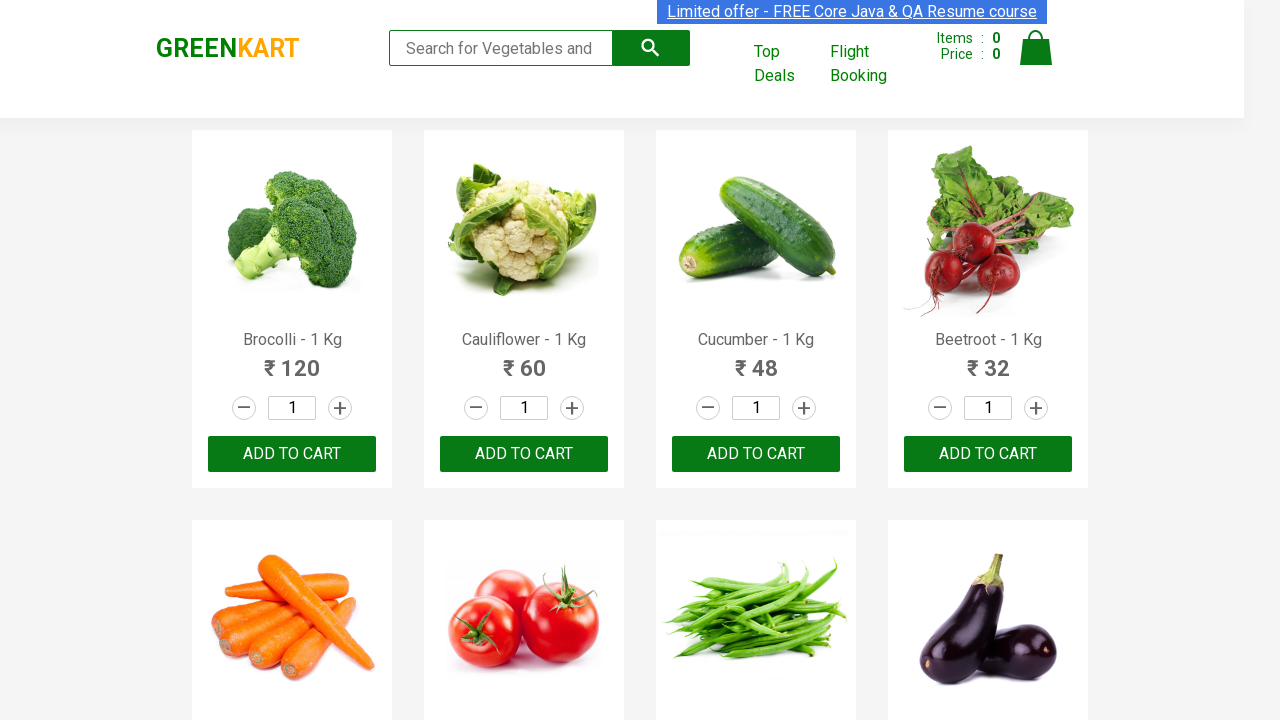

Added 'Brocolli' to cart (1 of 3) at (292, 454) on xpath=//div[@class='product-action']/button >> nth=0
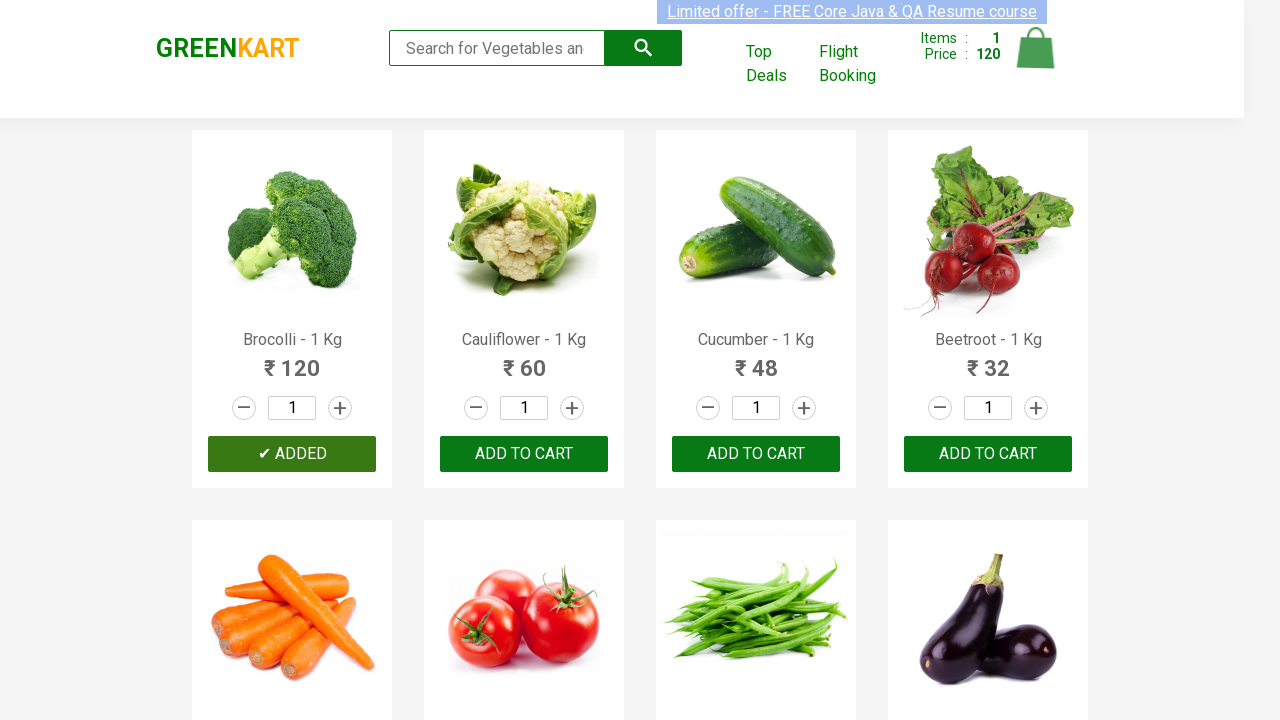

Added 'Cucumber' to cart (2 of 3) at (756, 454) on xpath=//div[@class='product-action']/button >> nth=2
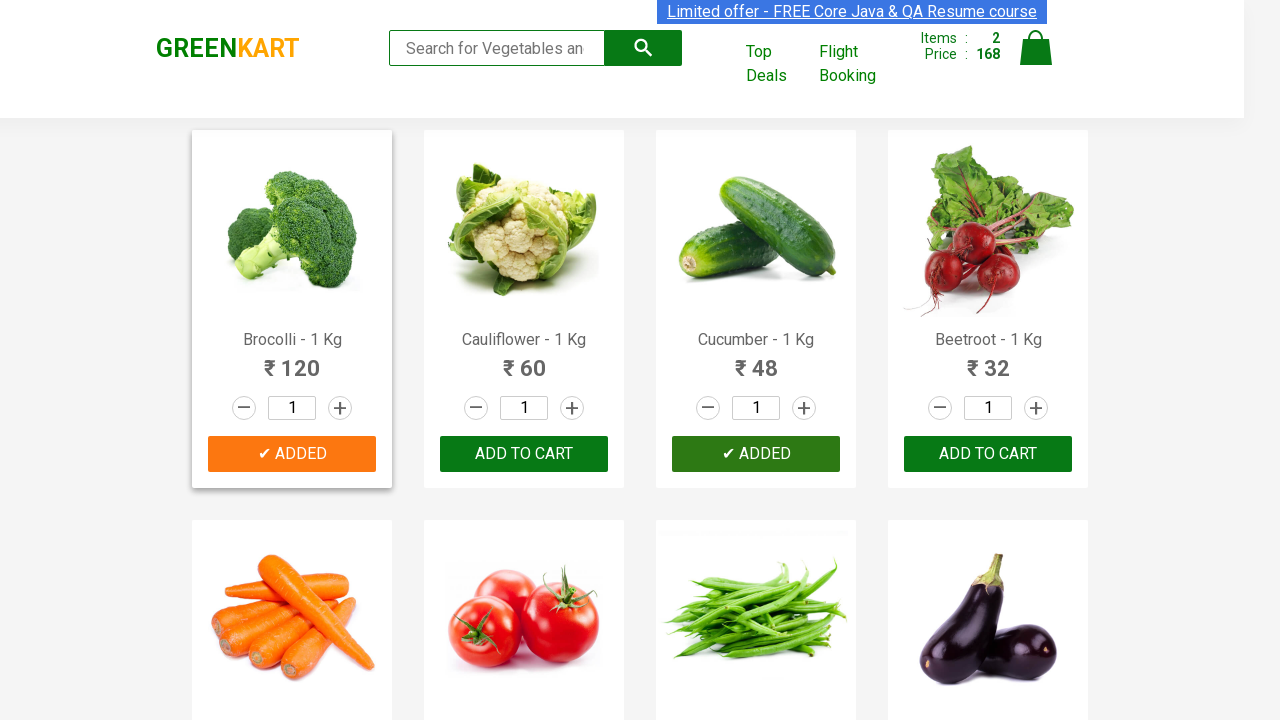

Added 'Beetroot' to cart (3 of 3) at (988, 454) on xpath=//div[@class='product-action']/button >> nth=3
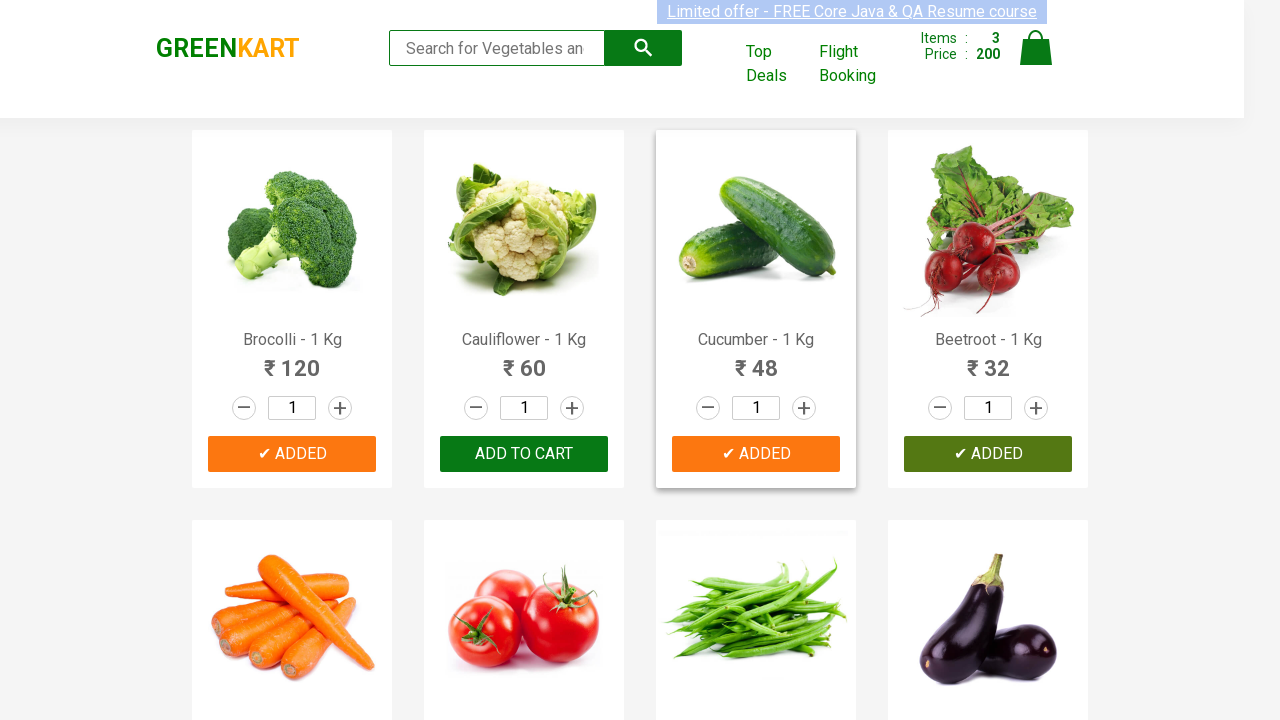

Clicked cart icon to view cart at (1036, 48) on xpath=//img[@alt='Cart']
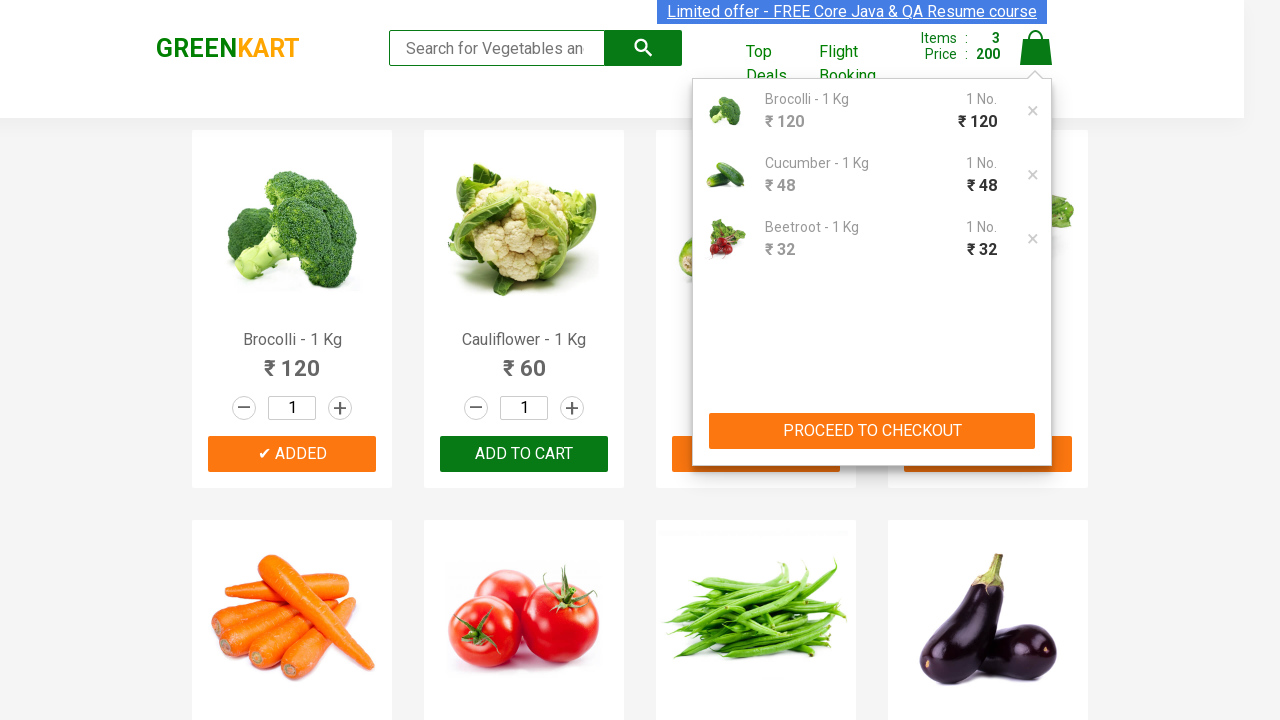

Clicked PROCEED TO CHECKOUT button at (872, 431) on xpath=//button[text()='PROCEED TO CHECKOUT']
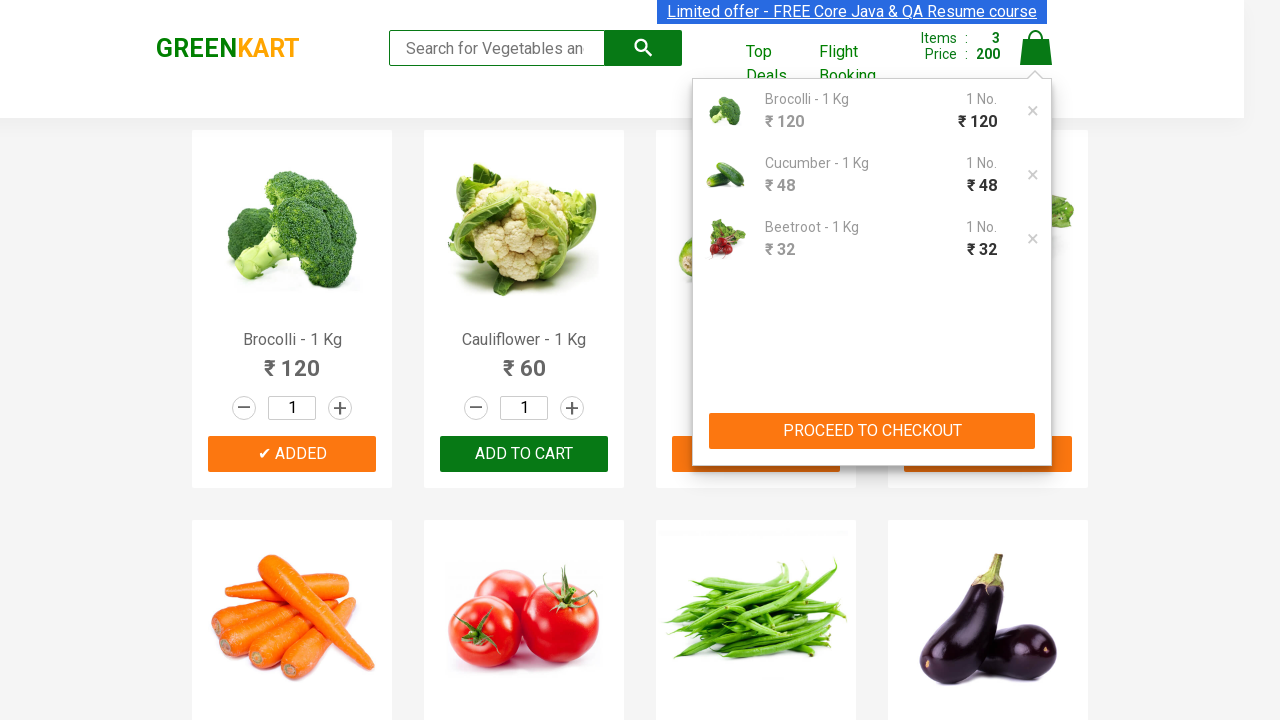

Promo code input field loaded
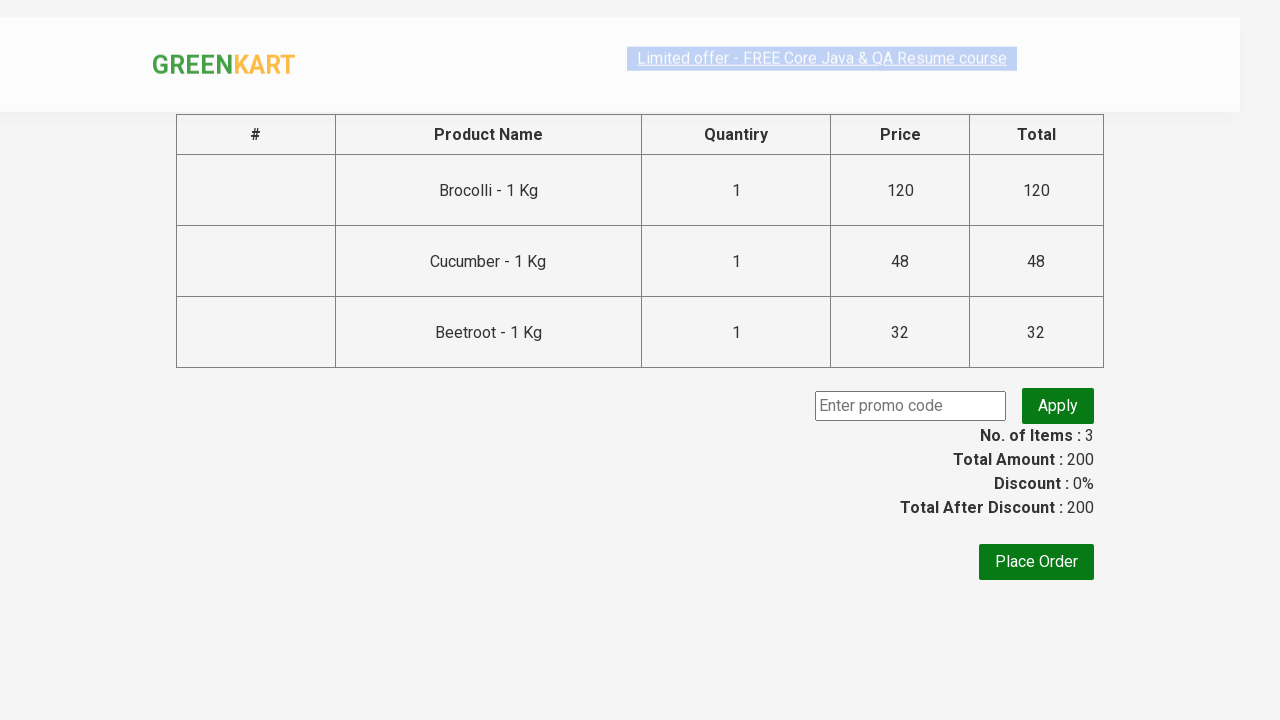

Entered promo code 'rahulshettyacademy' on .promoCode
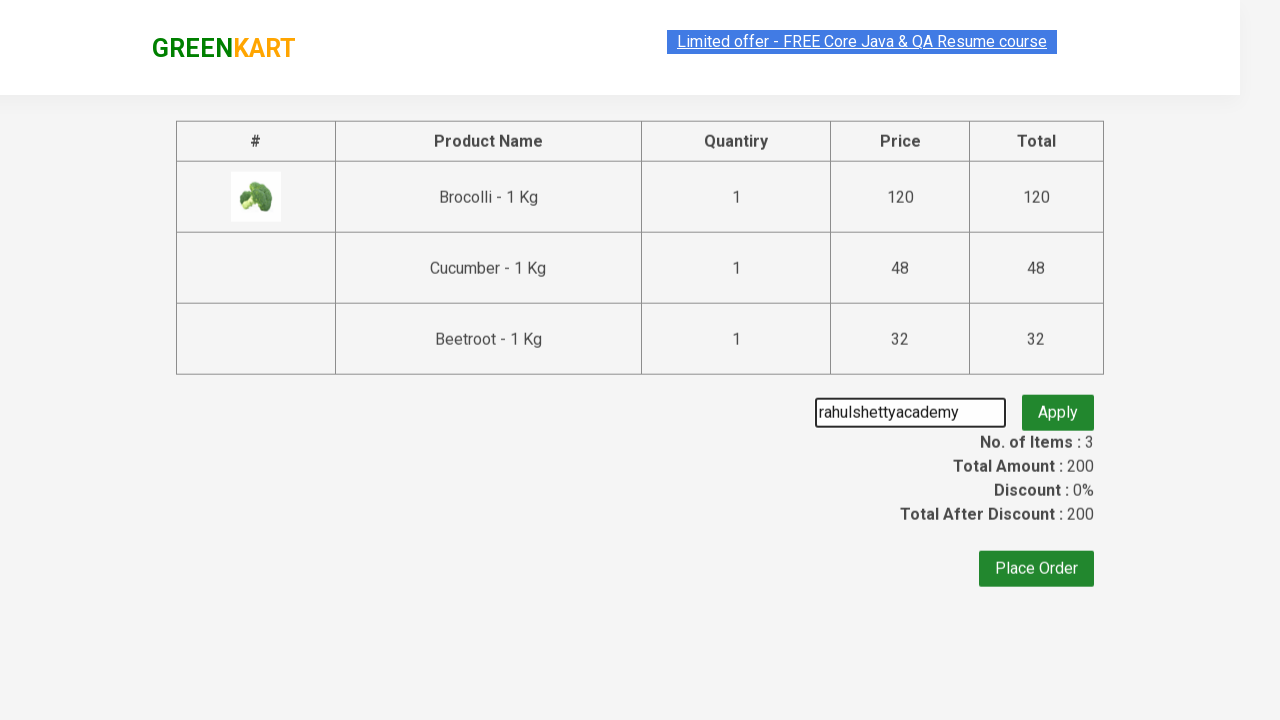

Clicked Apply promo button at (1058, 406) on .promoBtn
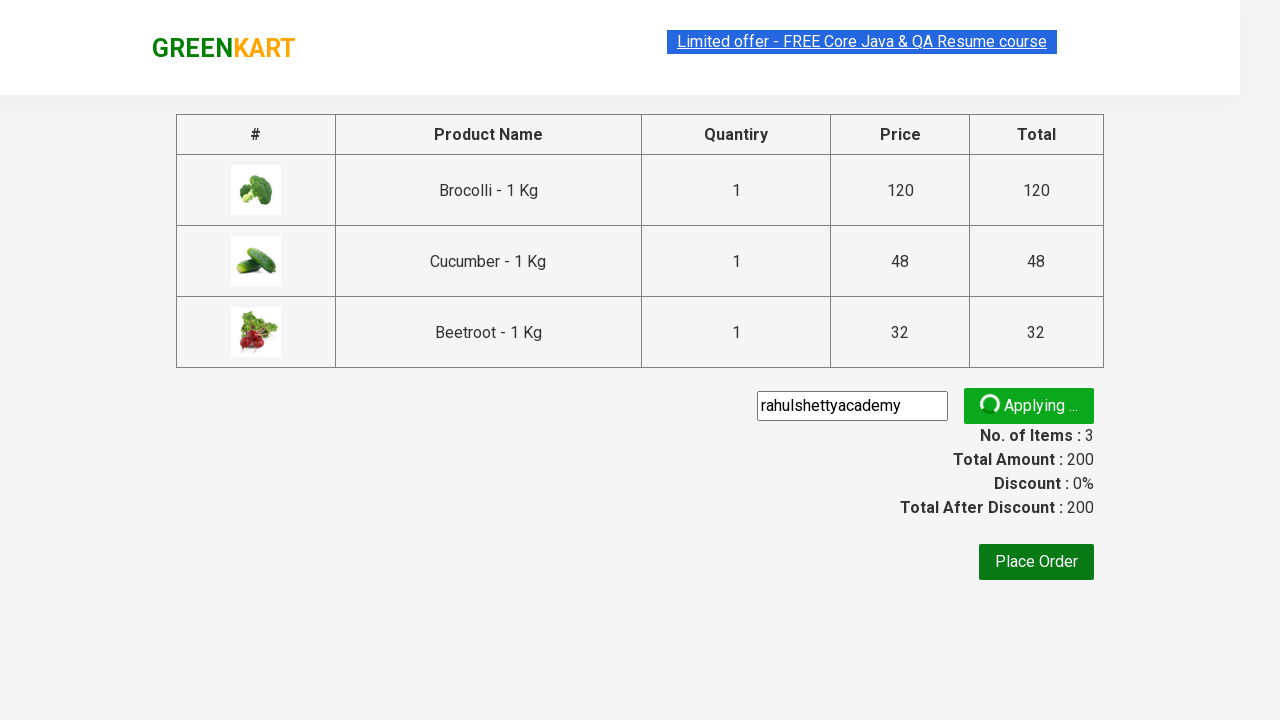

Promo code validation message appeared
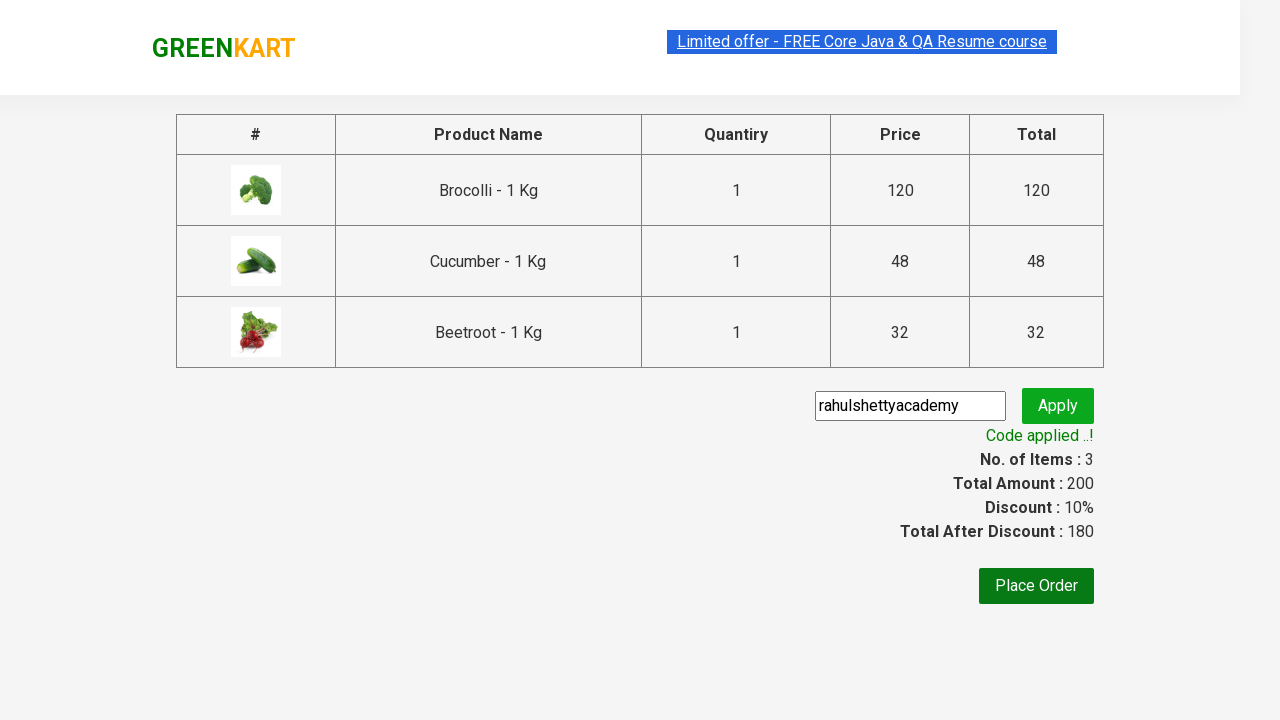

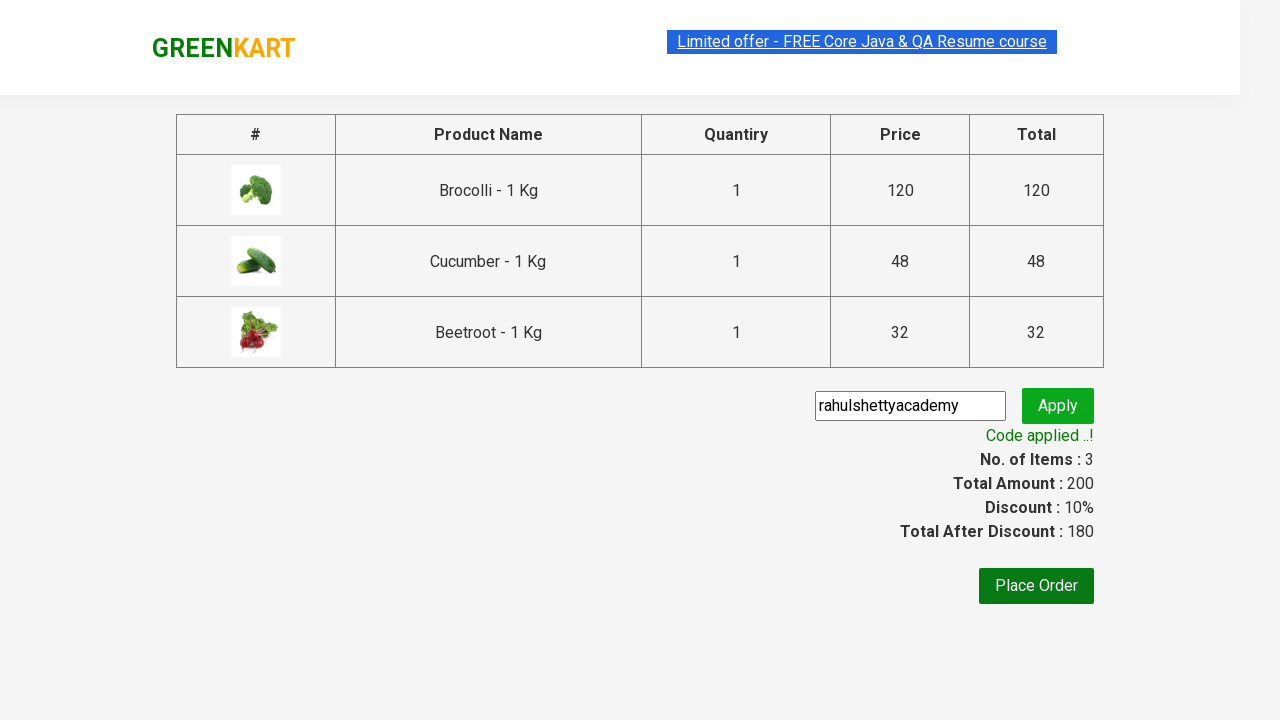